Tests triangle calculator with invalid triangle inputs (5, 5, 10) expecting "Error: Not a Triangle"

Starting URL: https://testpages.eviltester.com/styled/apps/triangle/triangle001.html

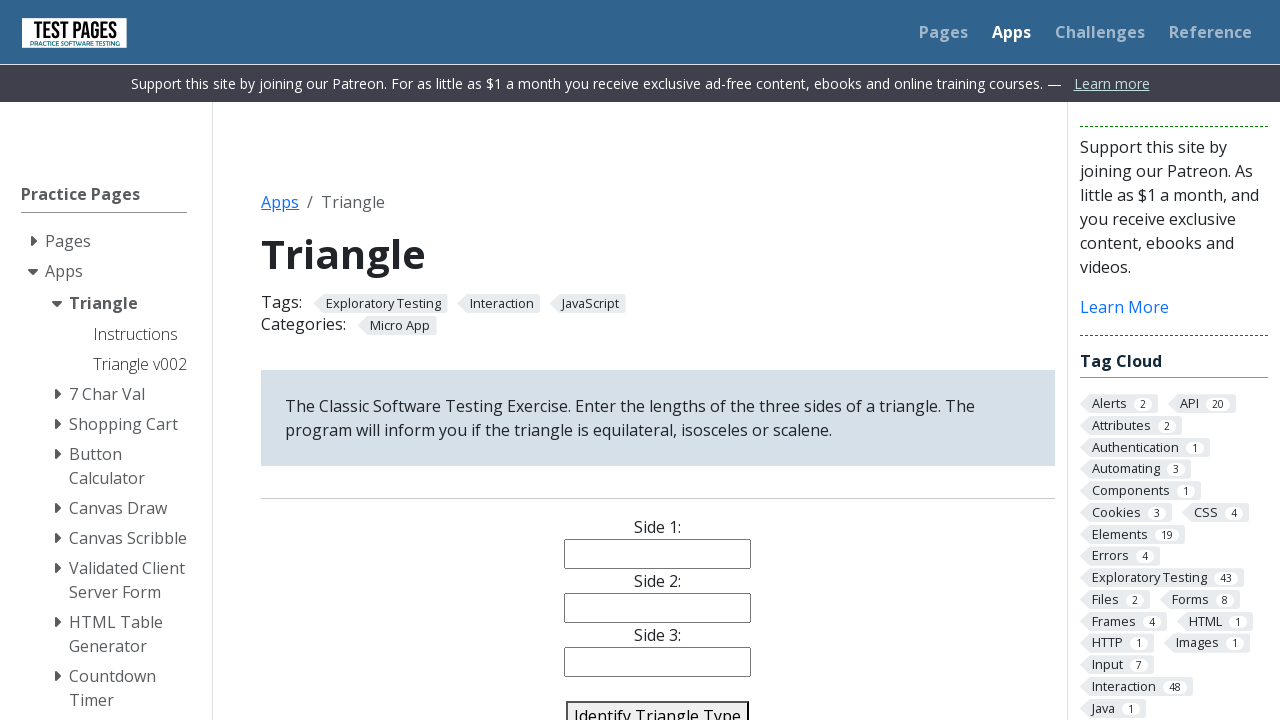

Filled side 1 with value '5' on #side1
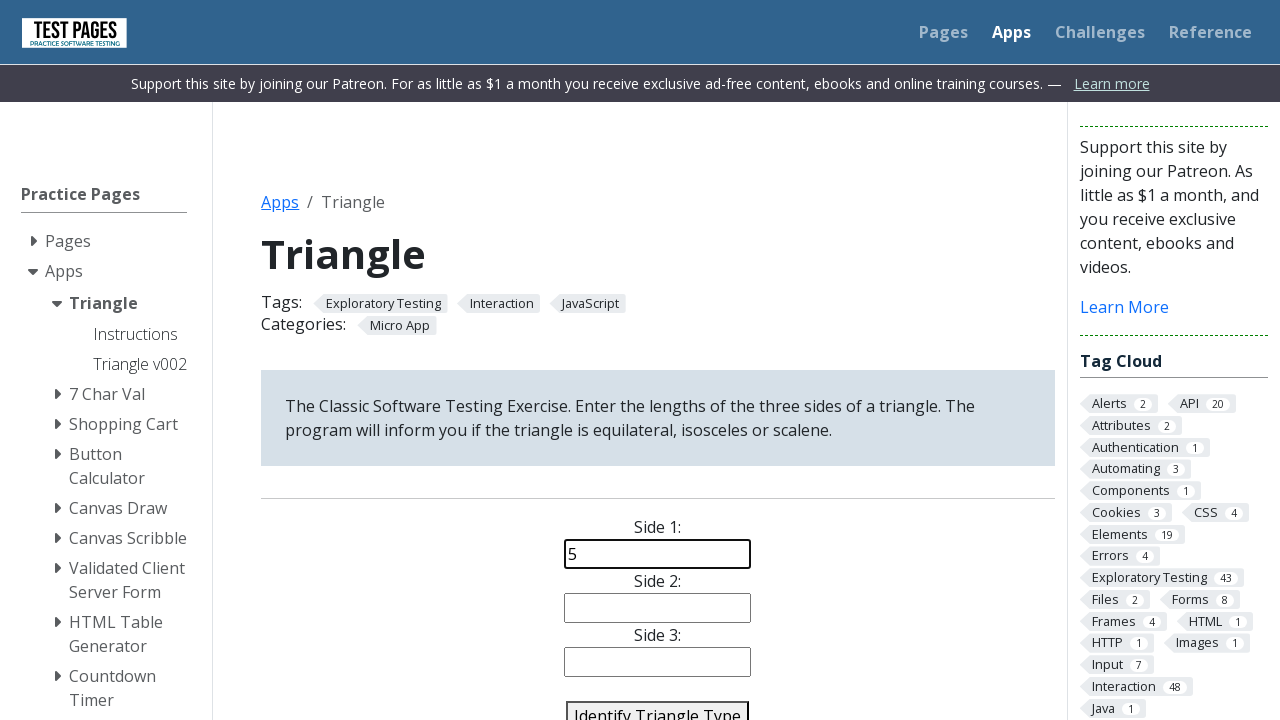

Filled side 2 with value '5' on #side2
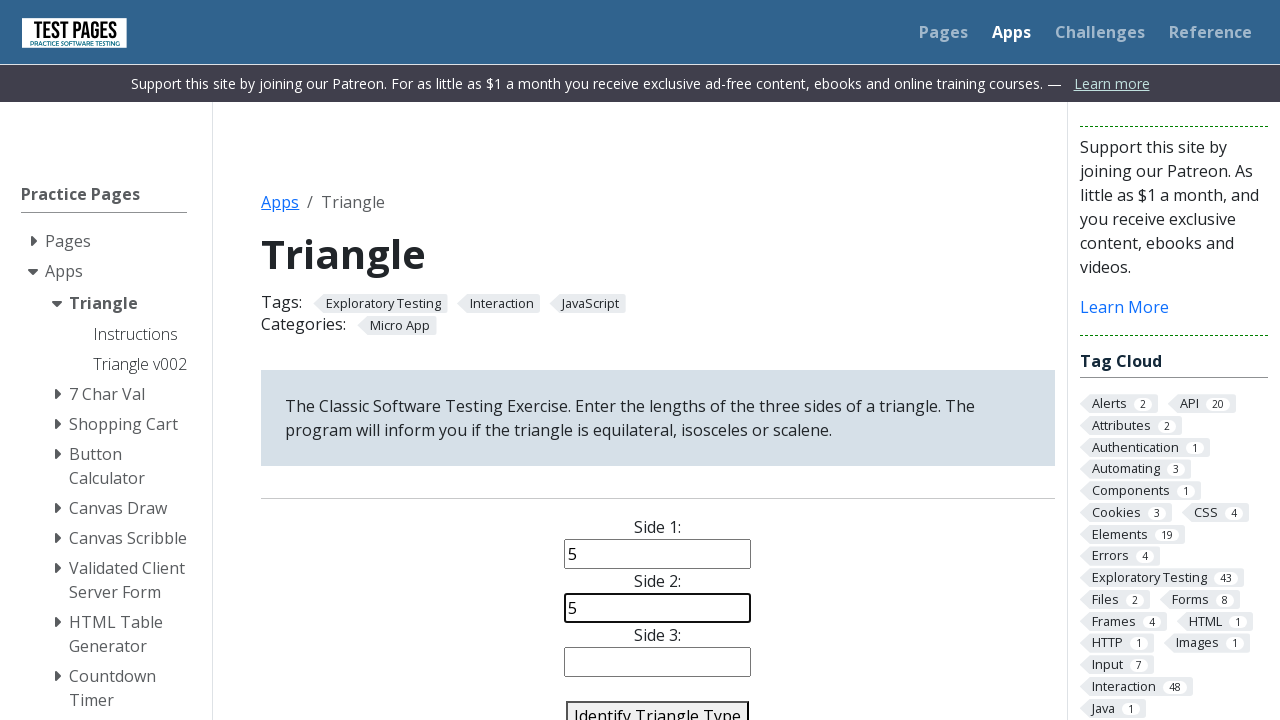

Filled side 3 with value '10' on #side3
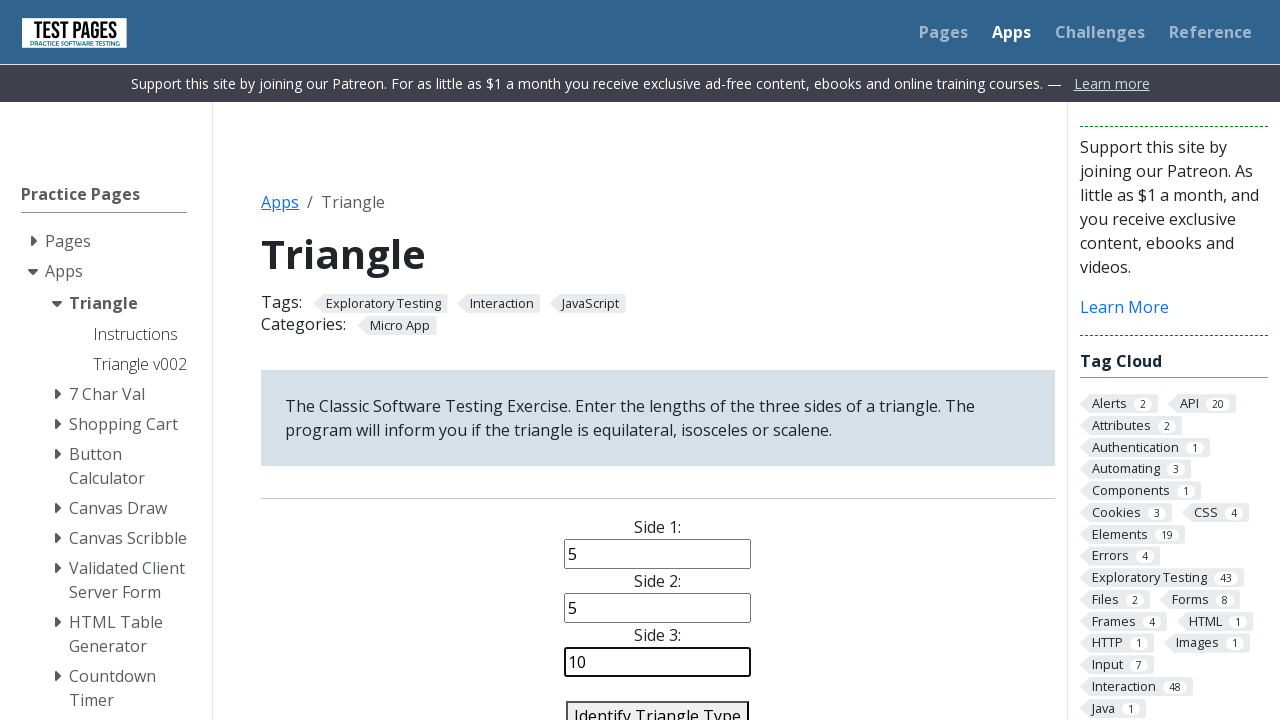

Clicked identify triangle button at (658, 705) on #identify-triangle-action
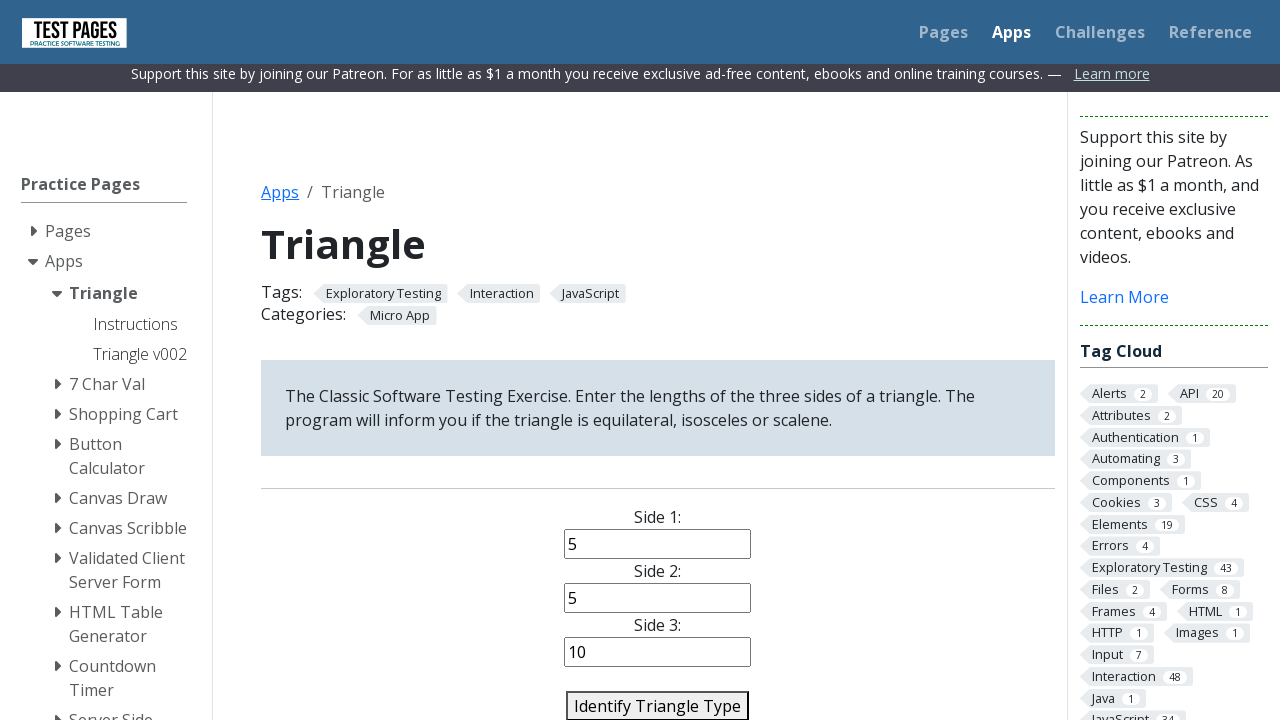

Triangle result loaded - verified with invalid triangle inputs (5, 5, 10) expecting 'Error: Not a Triangle'
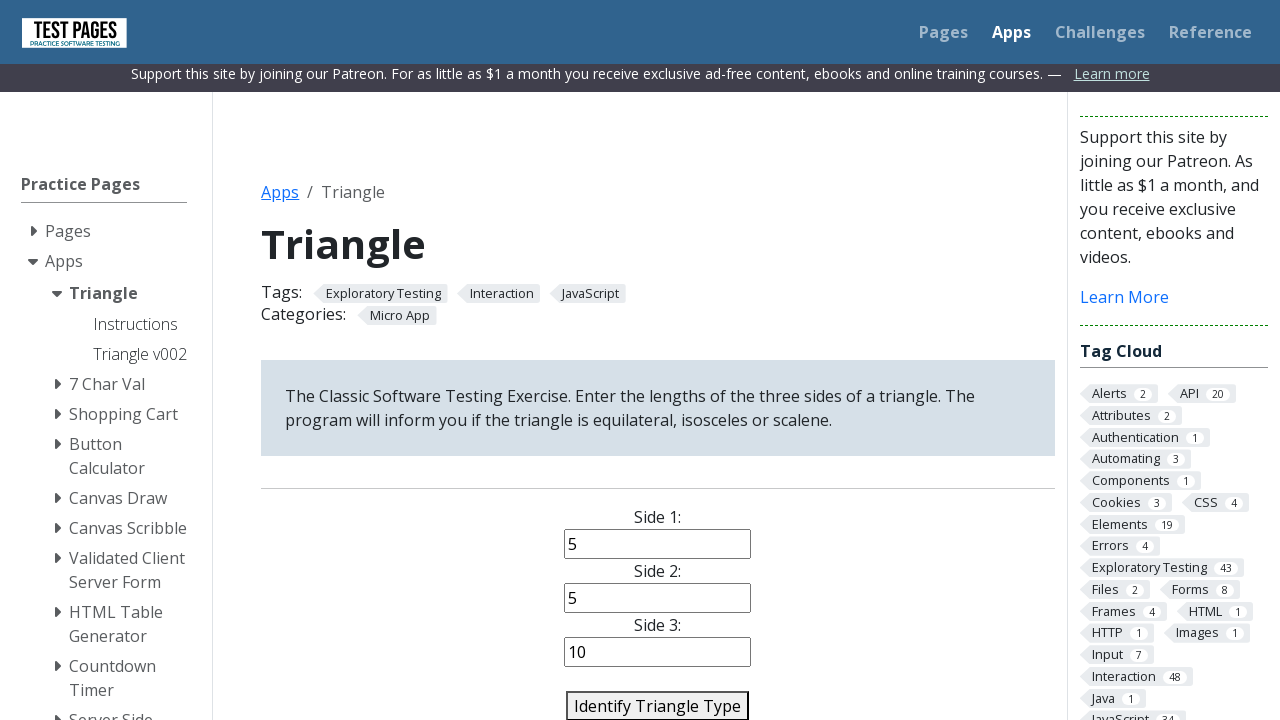

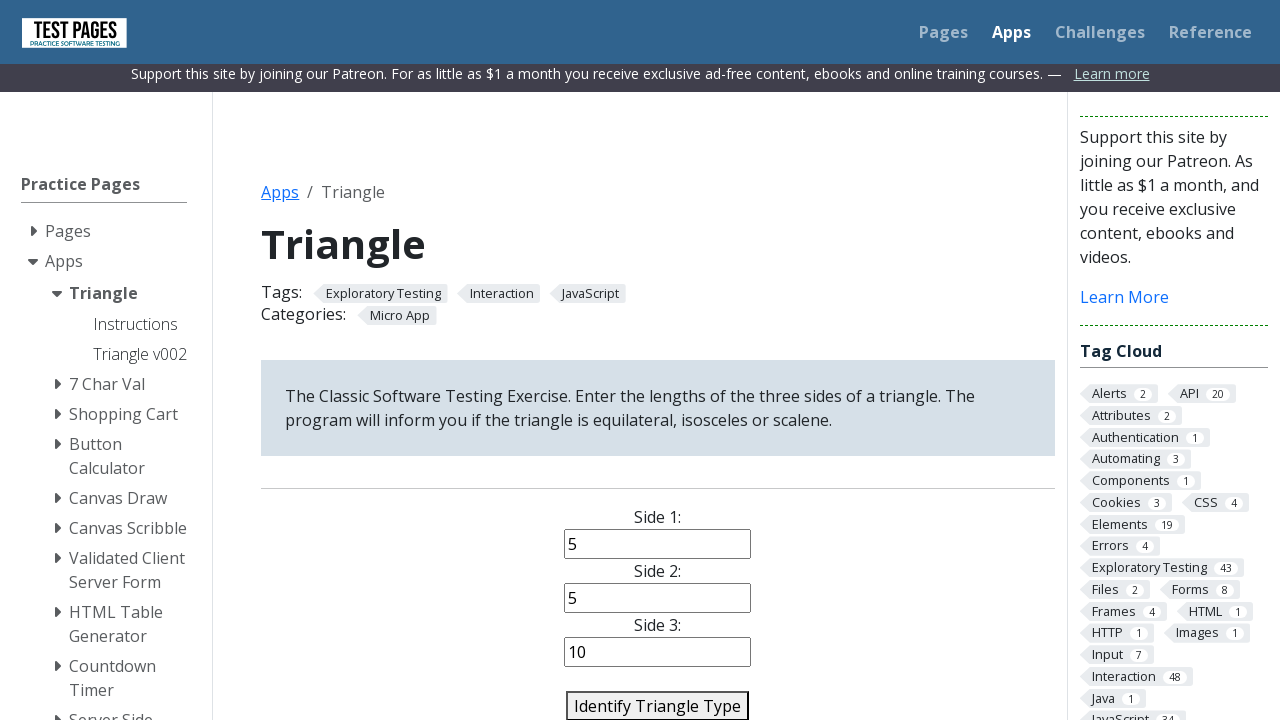